Opens multiple browser tabs and windows with different websites (Cadbury, Nestle, and Morde) to demonstrate window handling capabilities

Starting URL: https://www.cadbury.co.uk/

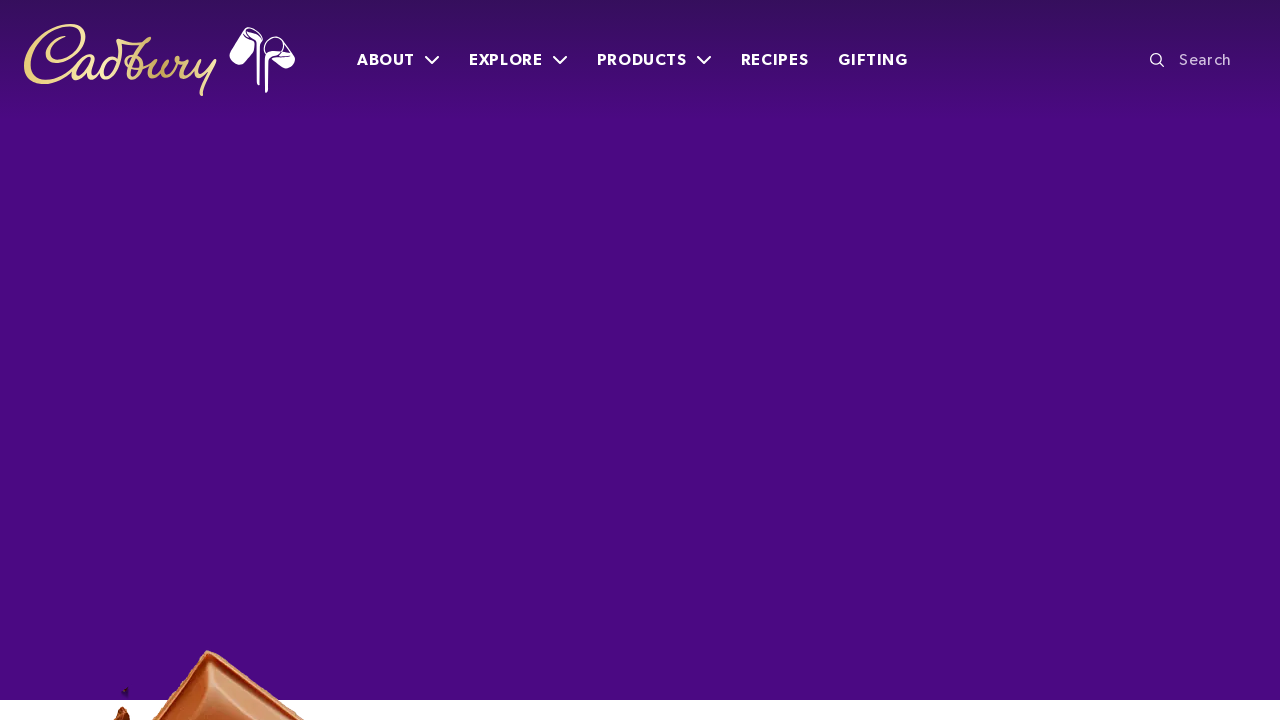

Stored original page context (Cadbury)
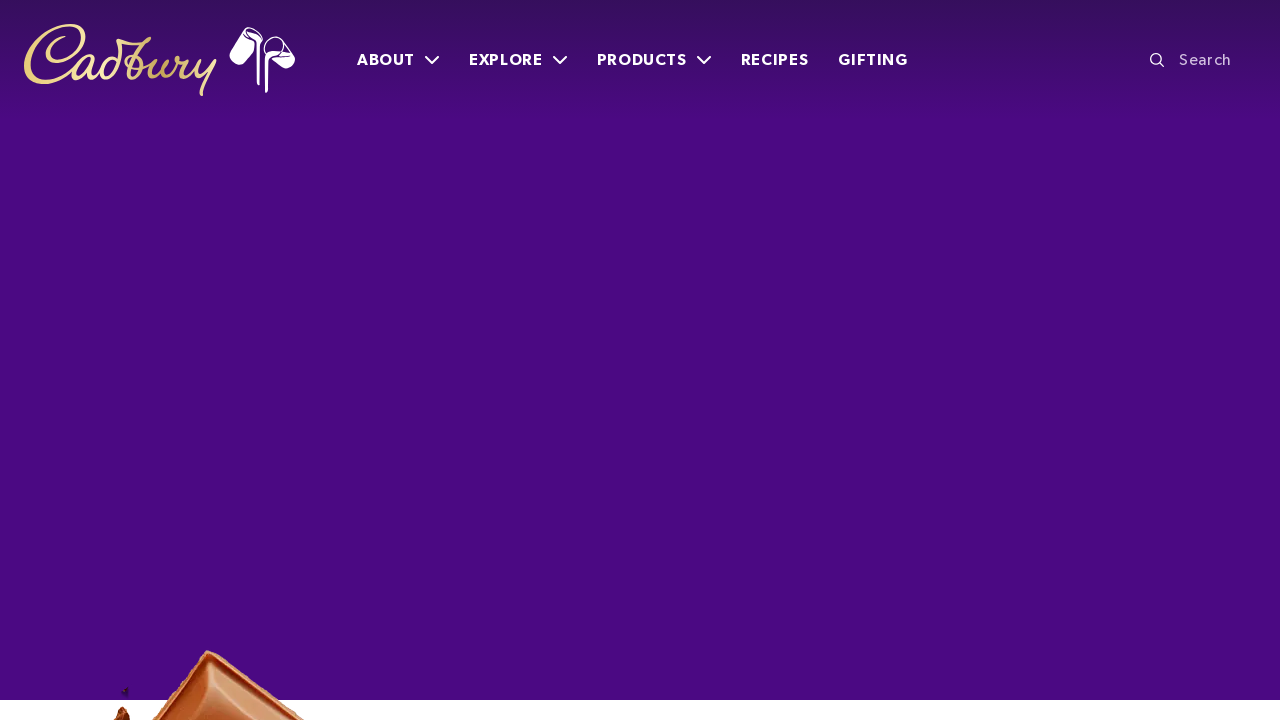

Created new page for Nestle
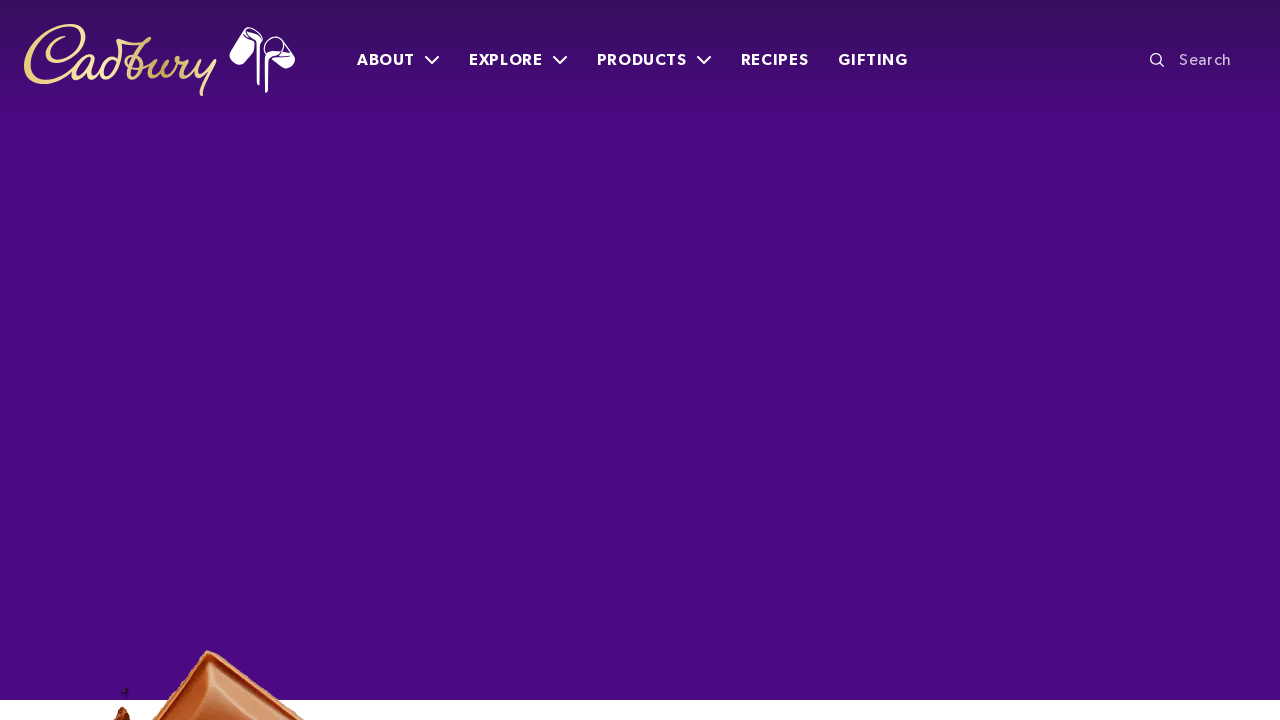

Navigated Nestle page to https://www.nestle.com/
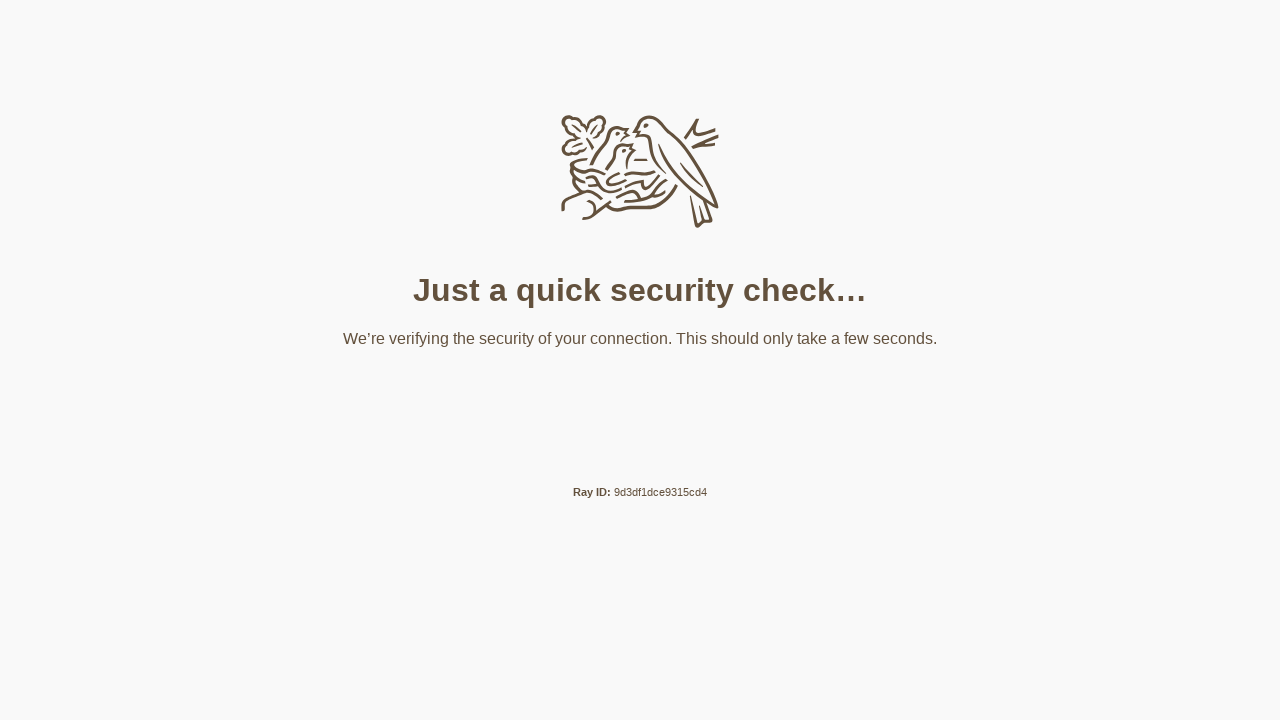

Created new page for Morde
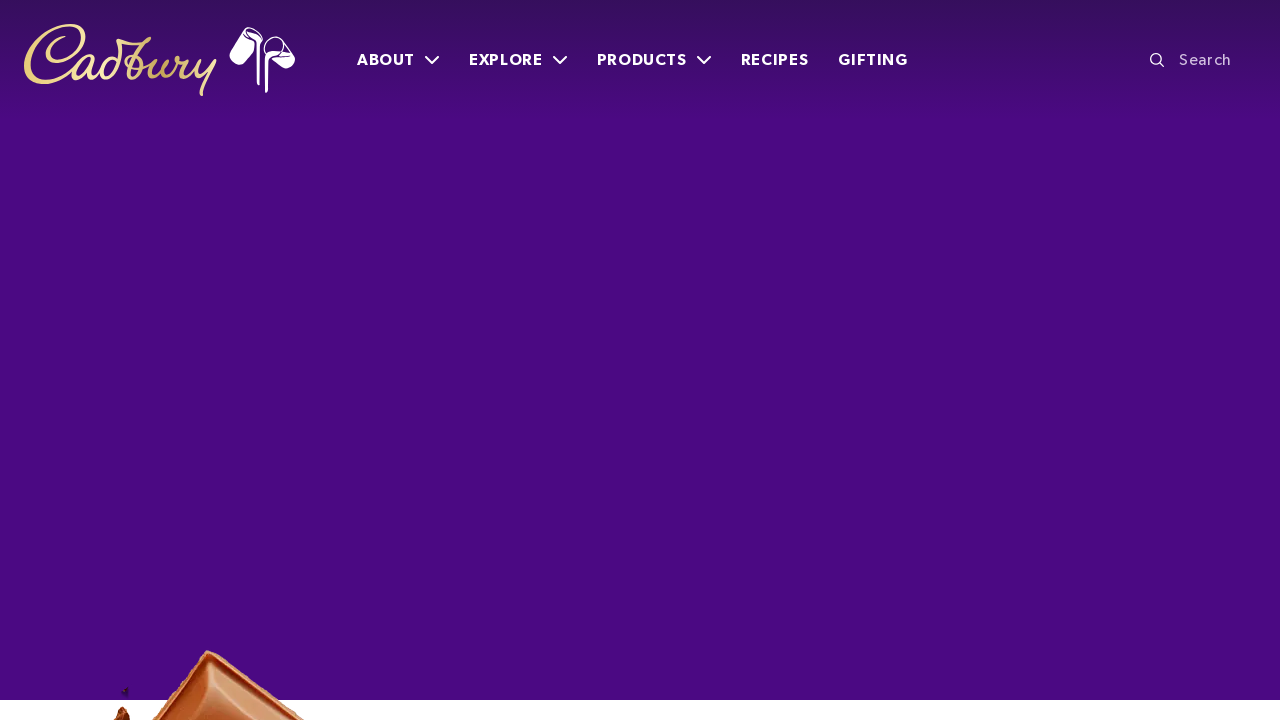

Navigated Morde page to https://www.morde.com/
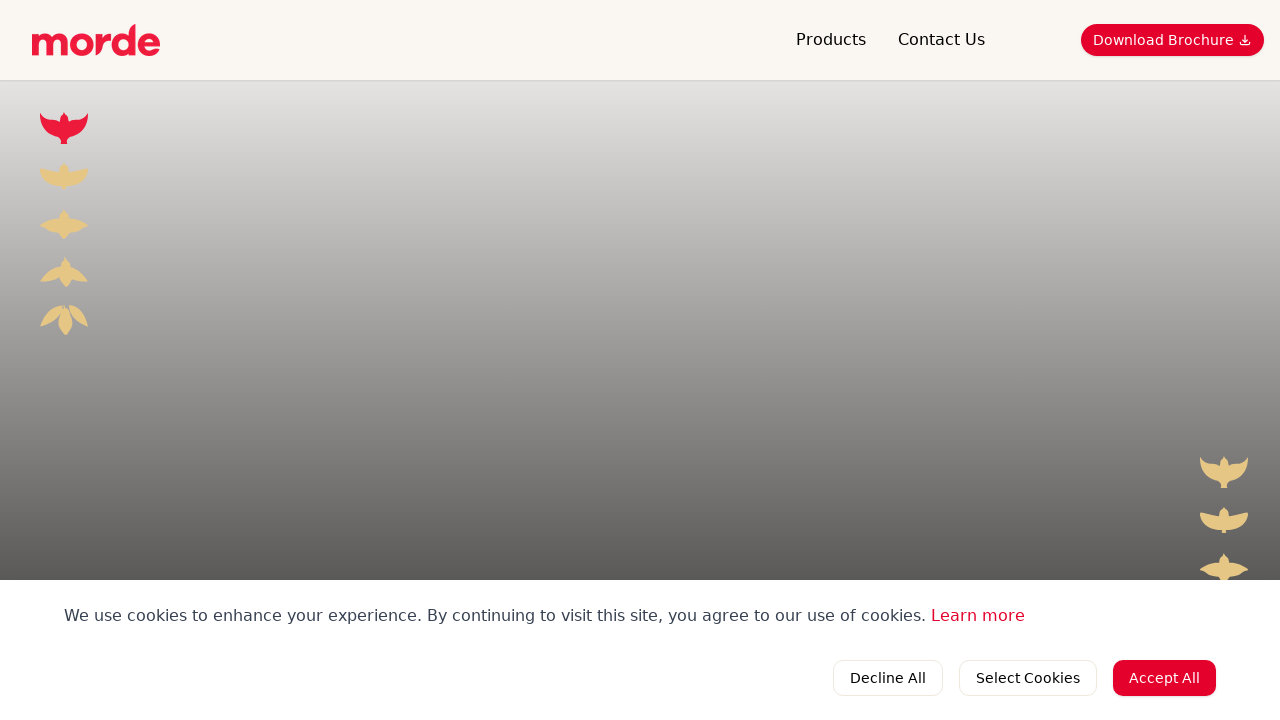

Retrieved all open pages from context - Total: 3 pages
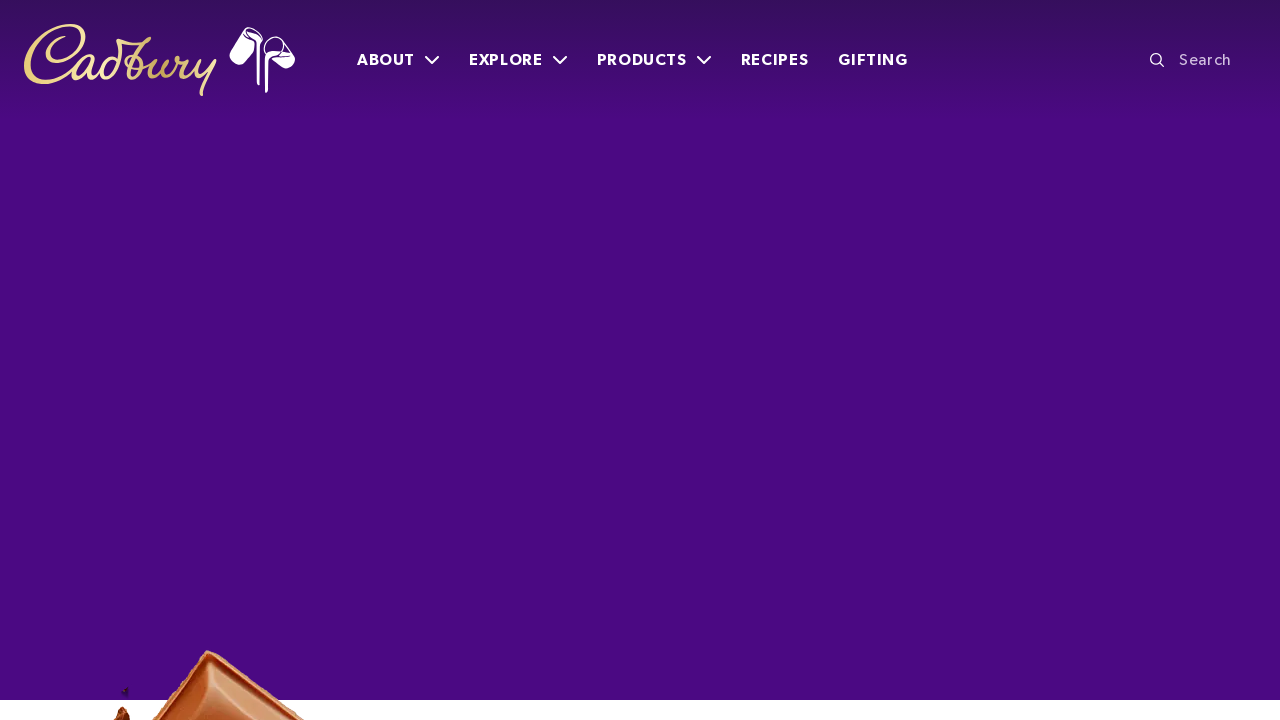

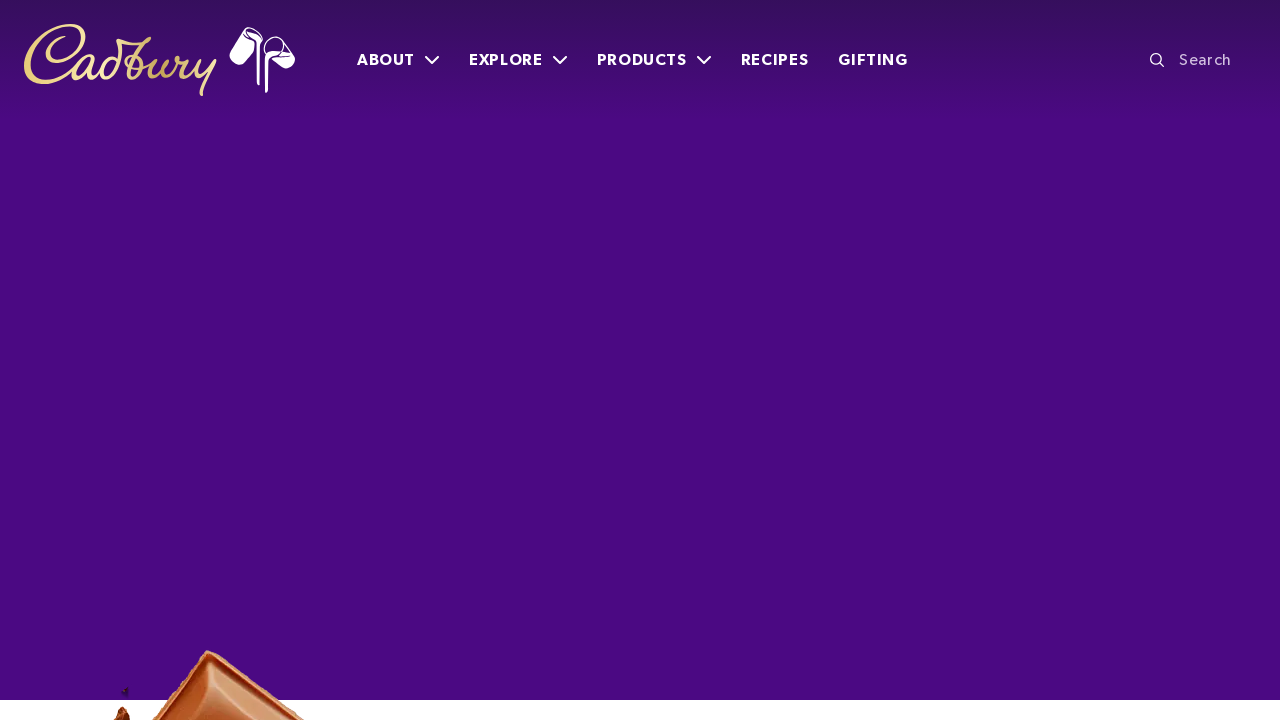